Tests alert handling functionality by clicking buttons that trigger JavaScript alerts and accepting or dismissing them

Starting URL: https://demoqa.com/alerts

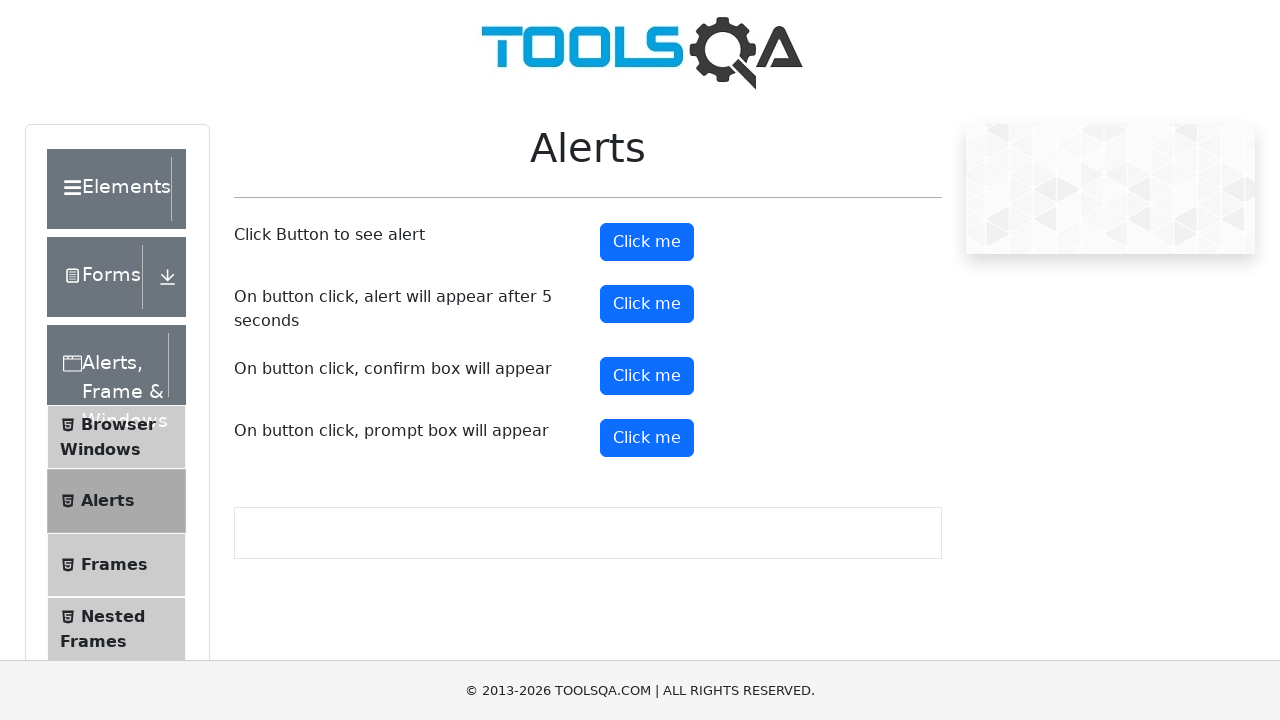

Clicked confirm button to trigger alert at (647, 376) on #confirmButton
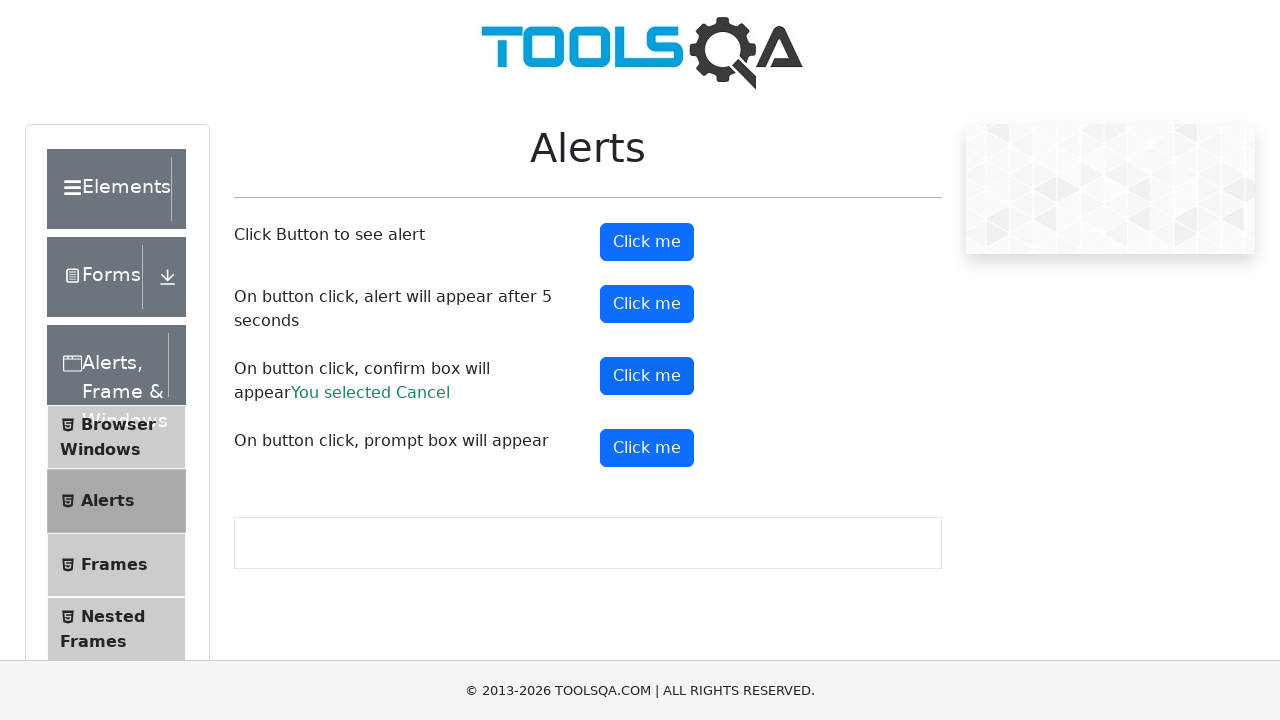

Set up alert handler to accept dialogs
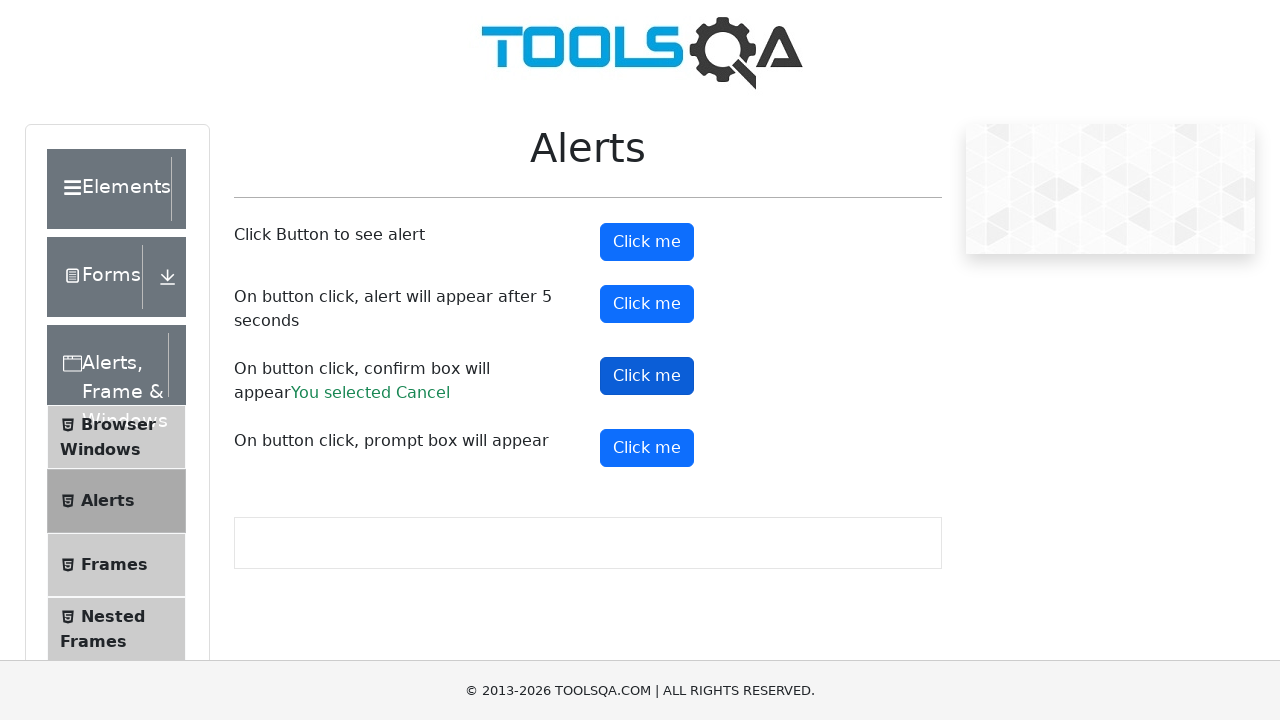

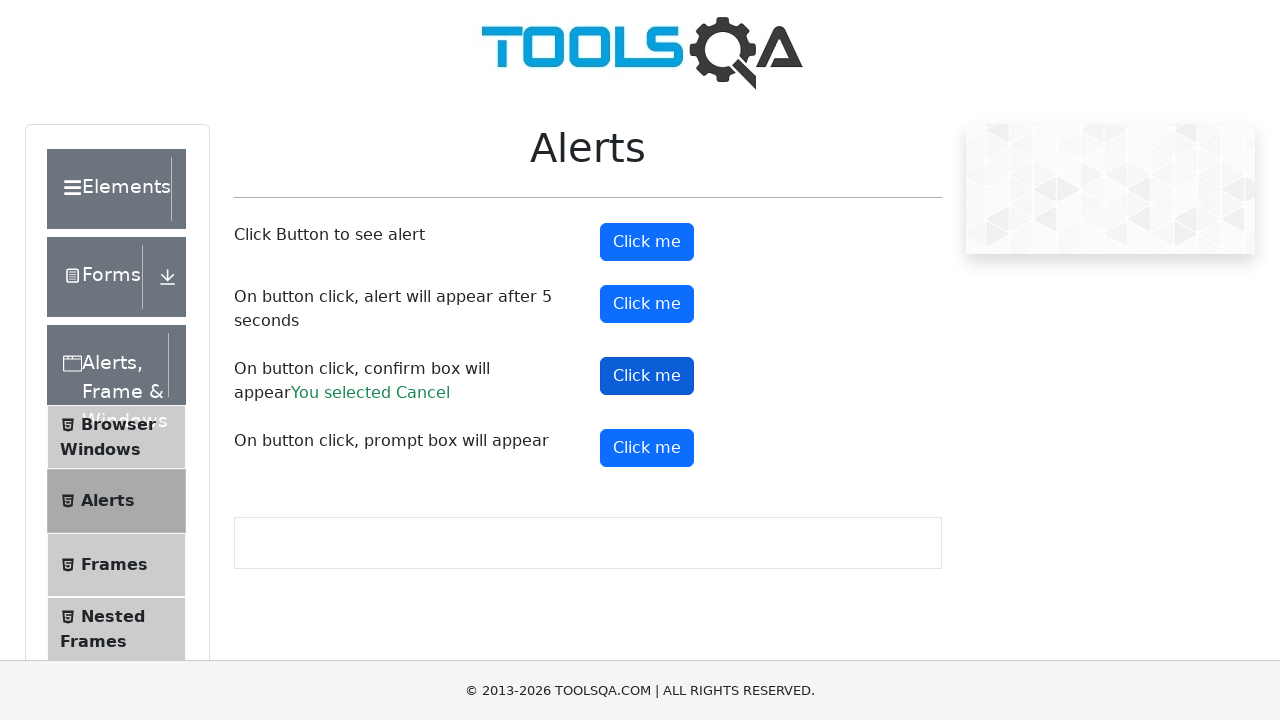